Tests checkbox and dropdown interaction on a practice automation page by clicking a checkbox and selecting a corresponding option from a dropdown menu

Starting URL: https://rahulshettyacademy.com/AutomationPractice/

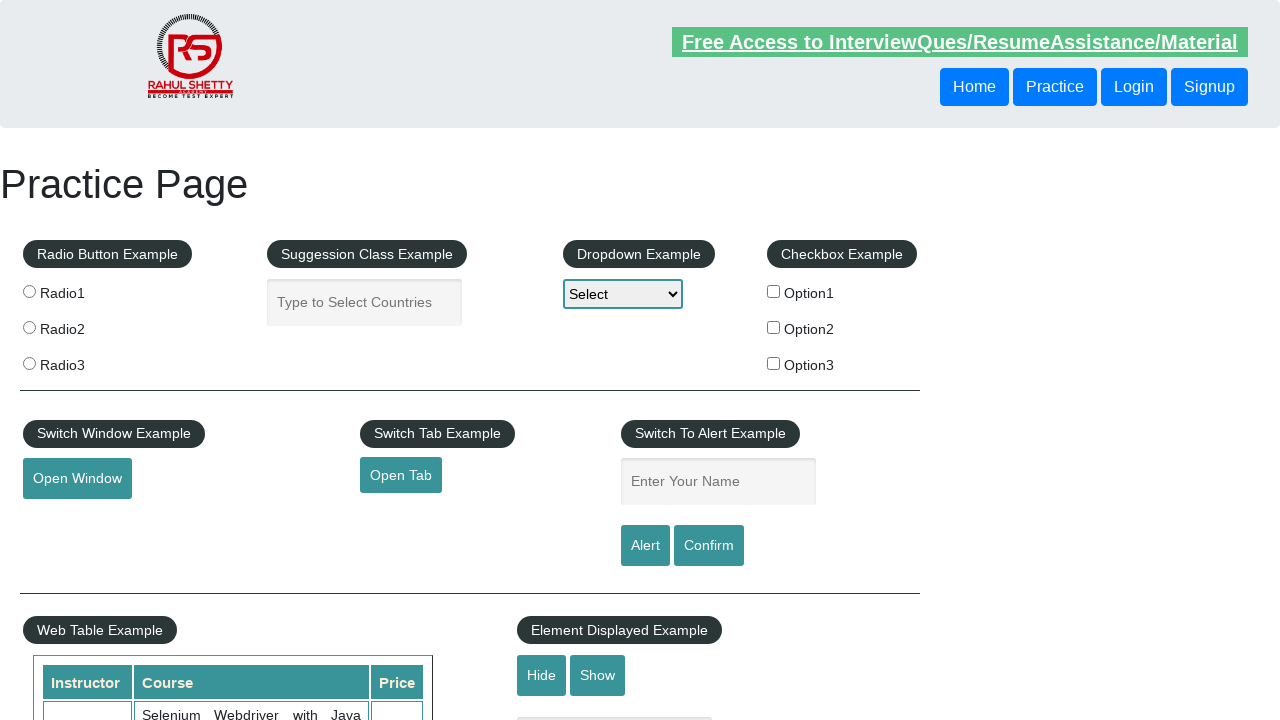

Navigated to practice automation page
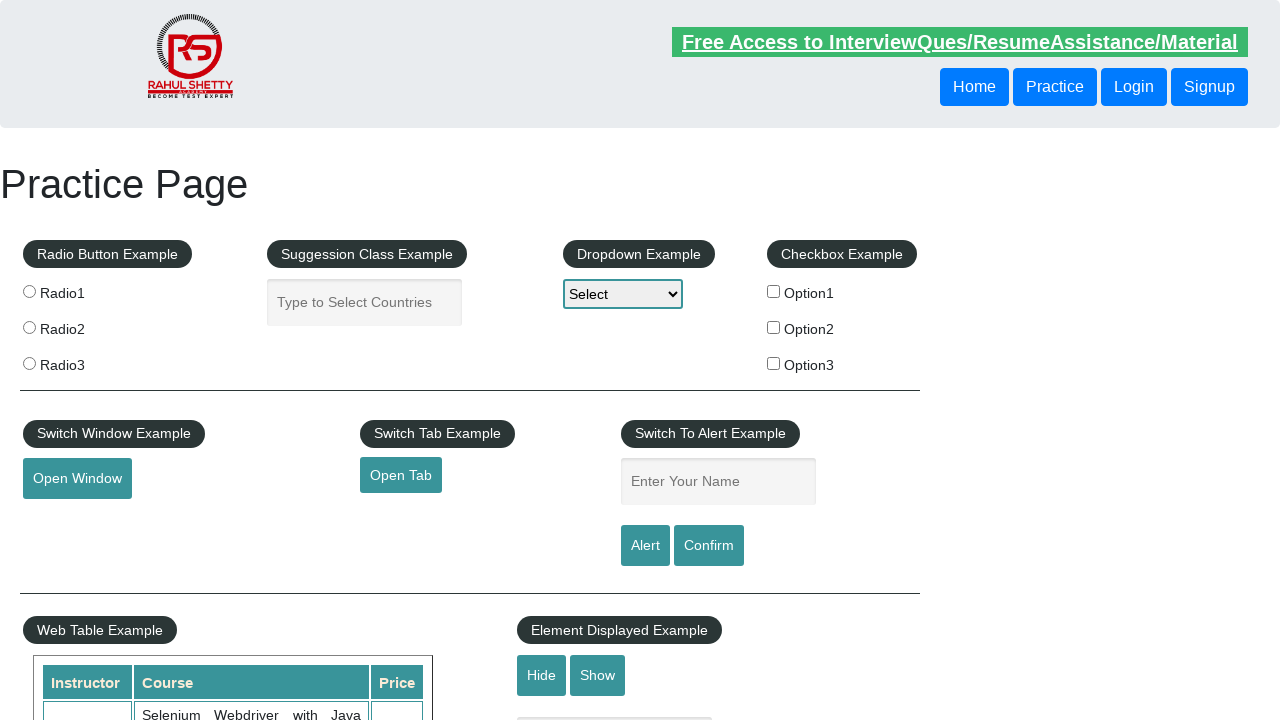

Clicked checkbox Option1 at (774, 291) on #checkBoxOption1
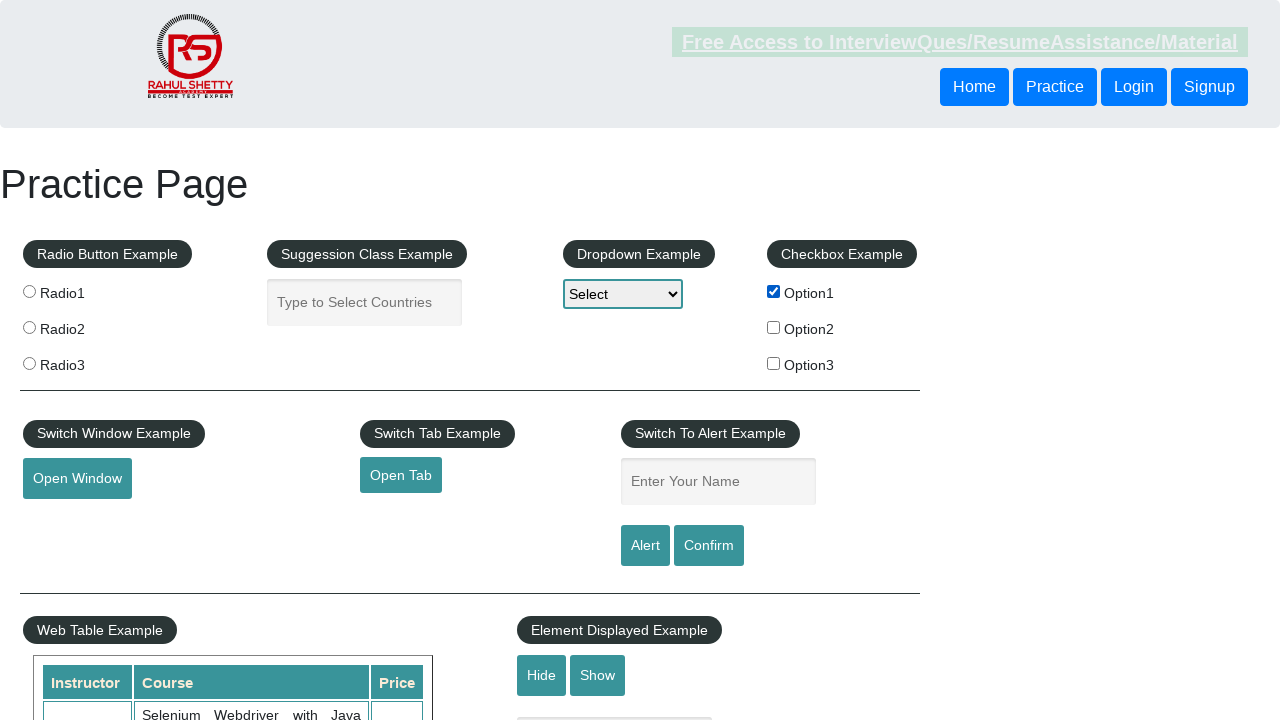

Selected Option1 from dropdown menu on #dropdown-class-example
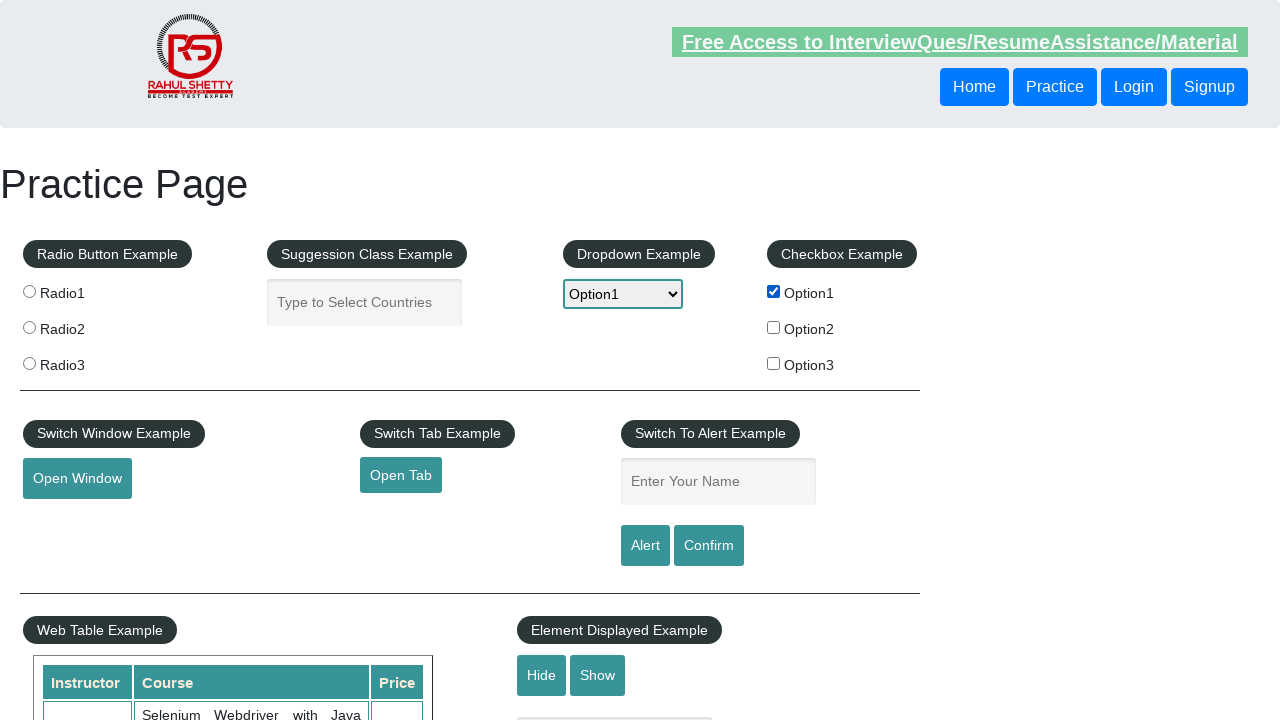

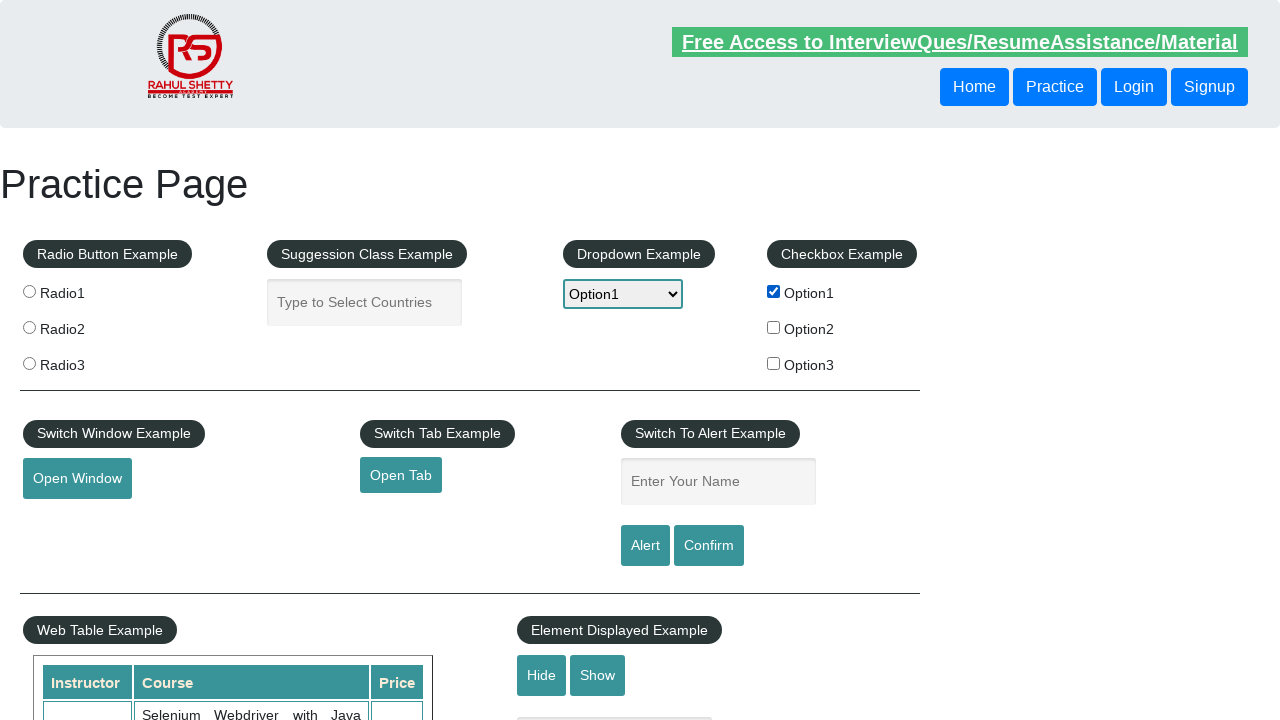